Tests hover functionality by hovering over three user avatar figures to reveal hidden information, verifying the displayed username text, clicking on profile links, and navigating back after each interaction.

Starting URL: https://the-internet.herokuapp.com/hovers

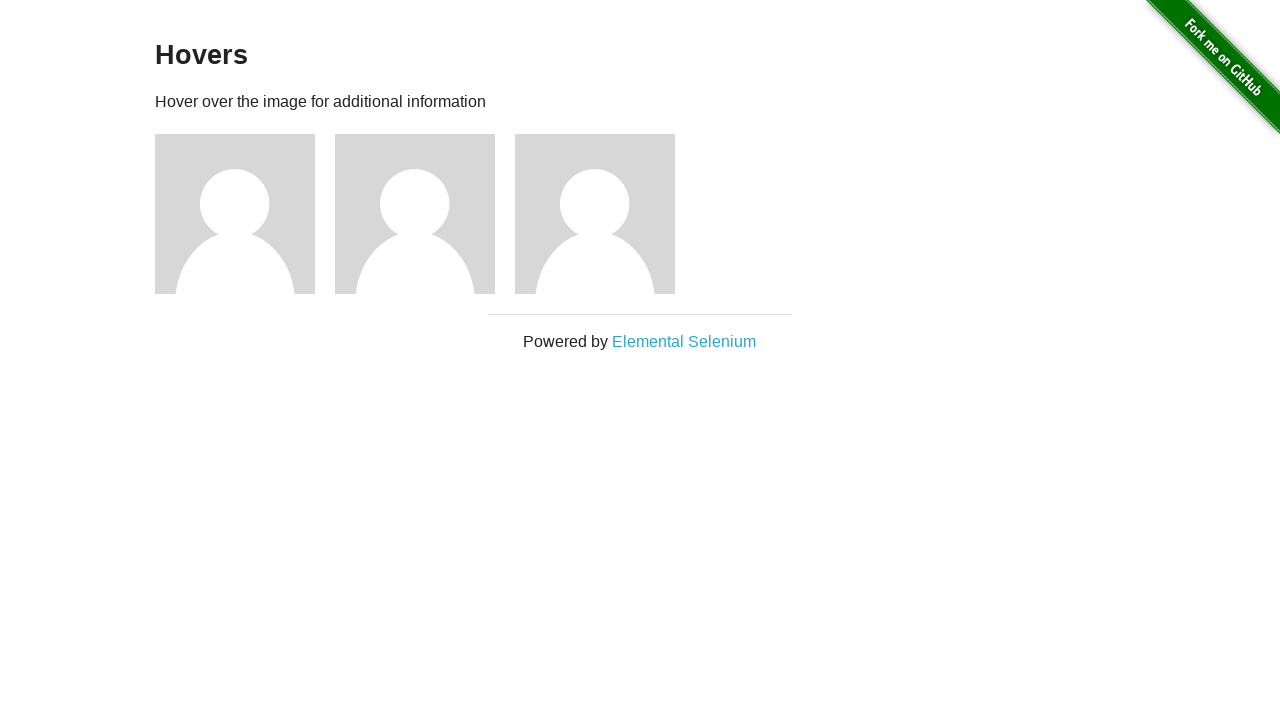

Hovered over first user avatar figure to reveal hidden information at (245, 214) on (//div[@class='figure'])[1]
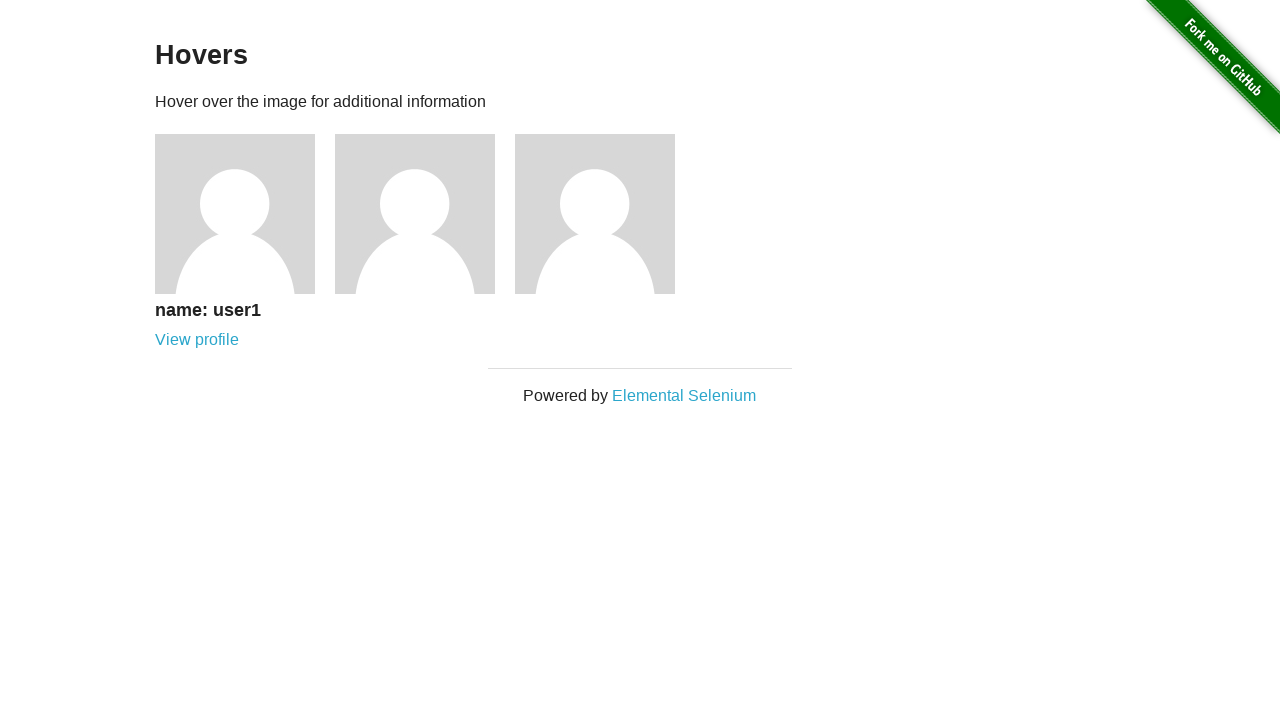

Verified first user's name is displayed in h5 element
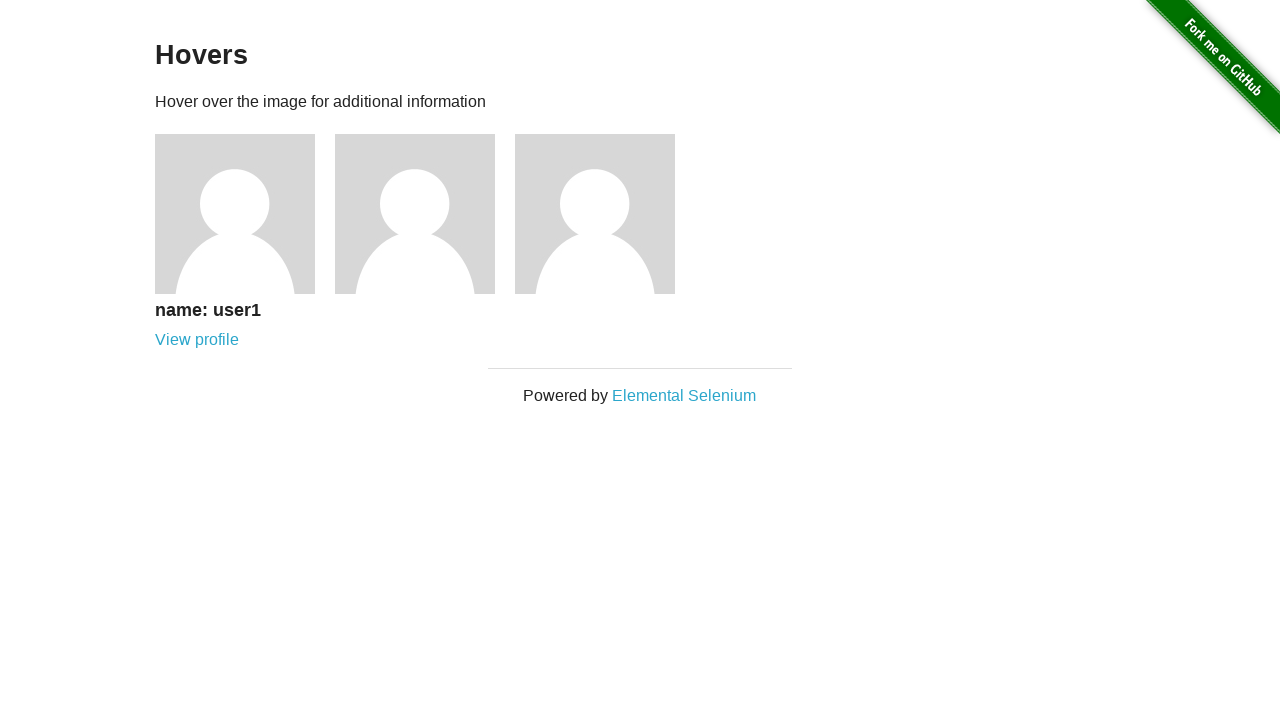

Clicked on first user's profile link at (197, 340) on (//div[@class='figure'])[1]//a
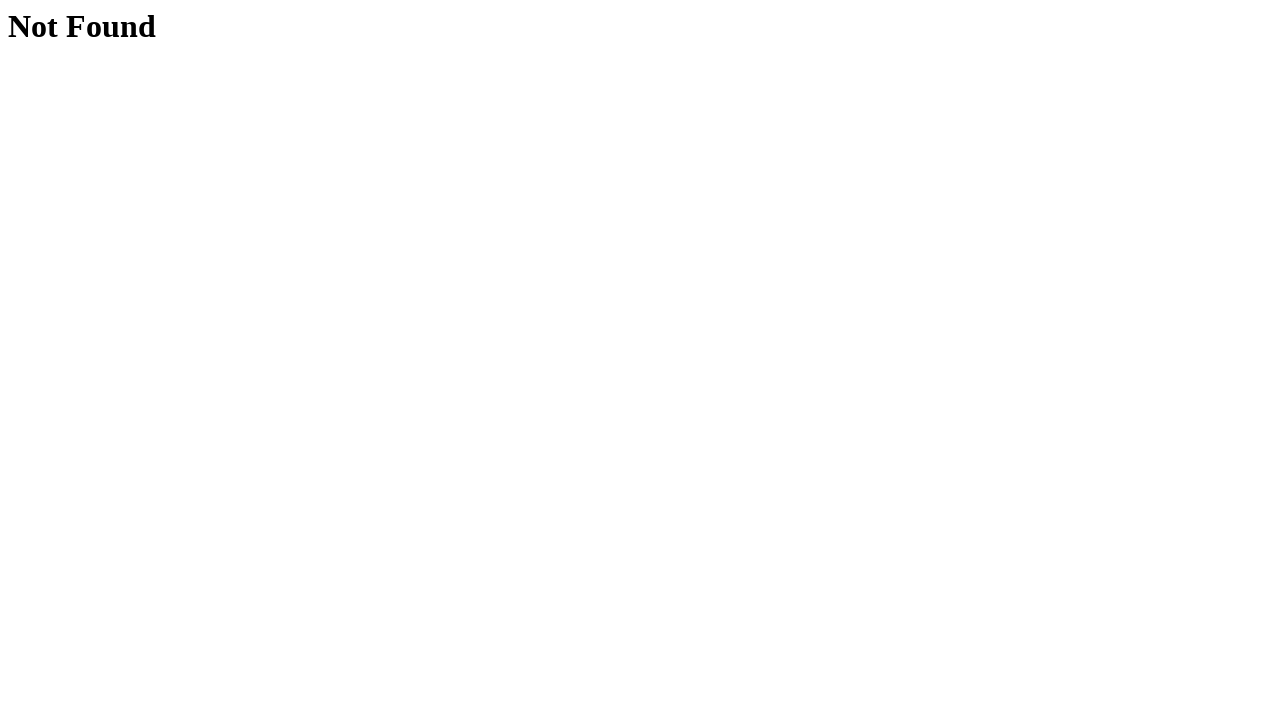

First user's profile page loaded
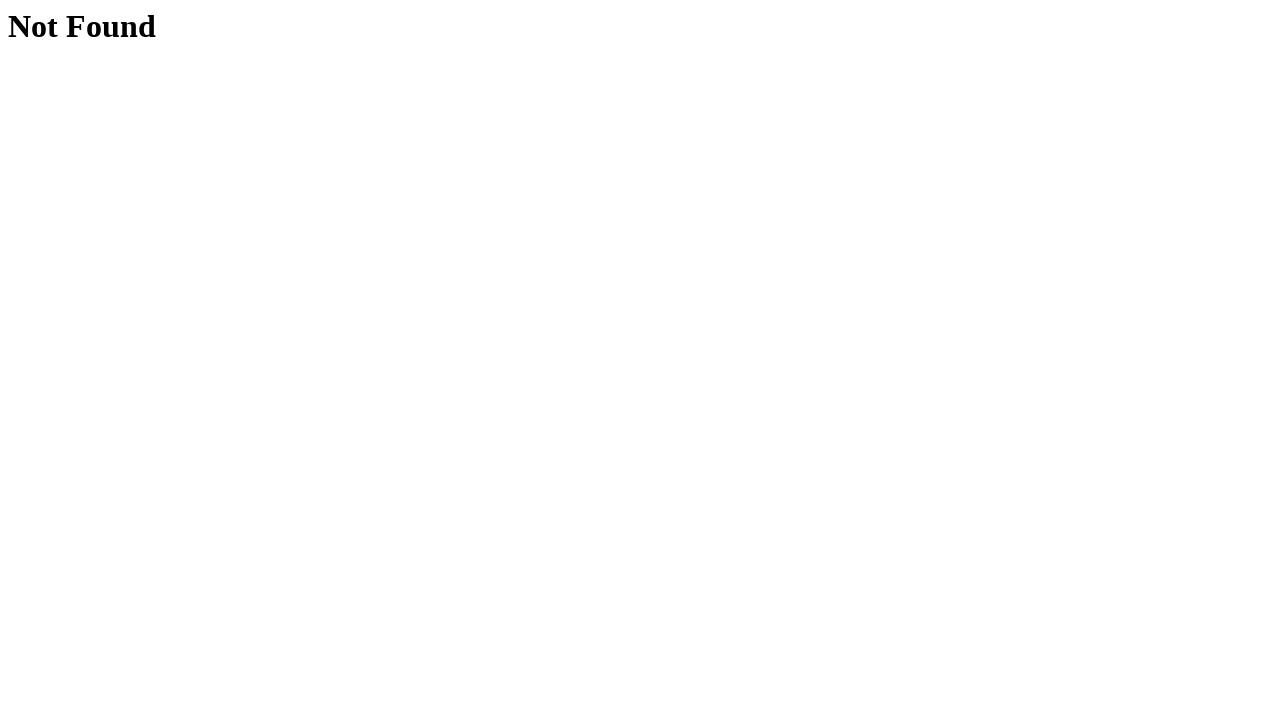

Navigated back to hovers page from first user's profile
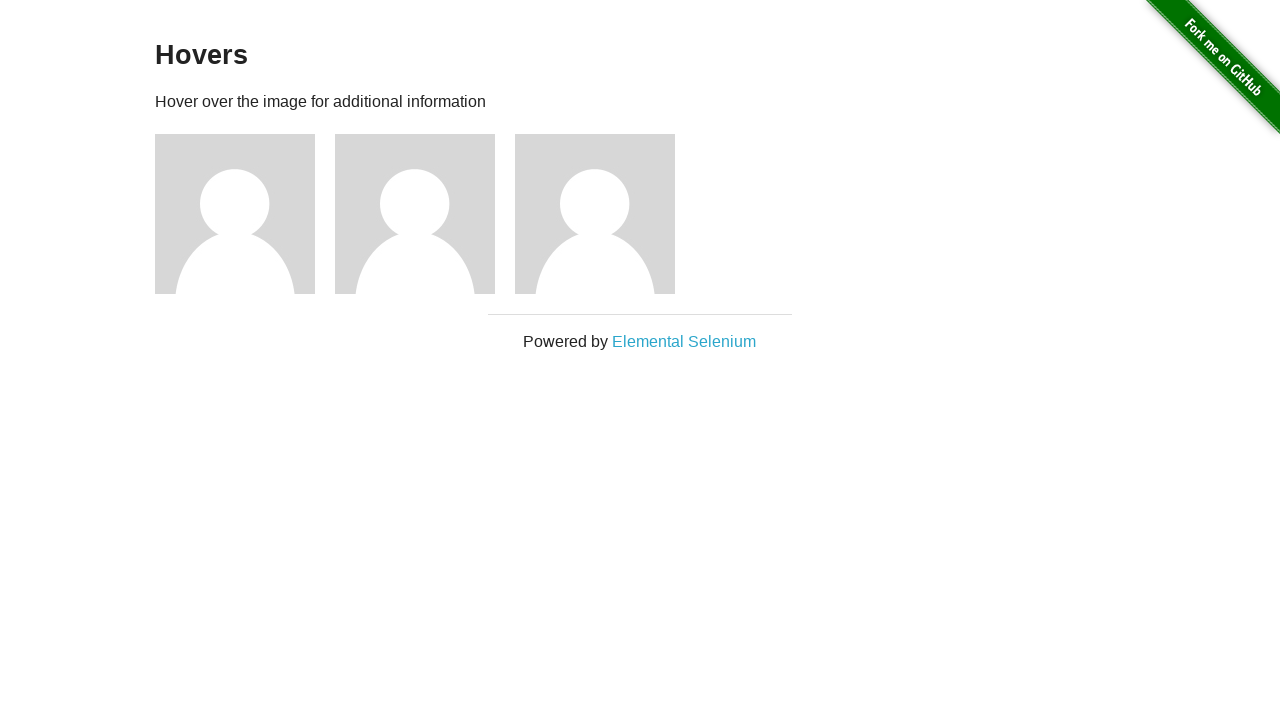

Hovered over second user avatar figure to reveal hidden information at (425, 214) on (//div[@class='figure'])[2]
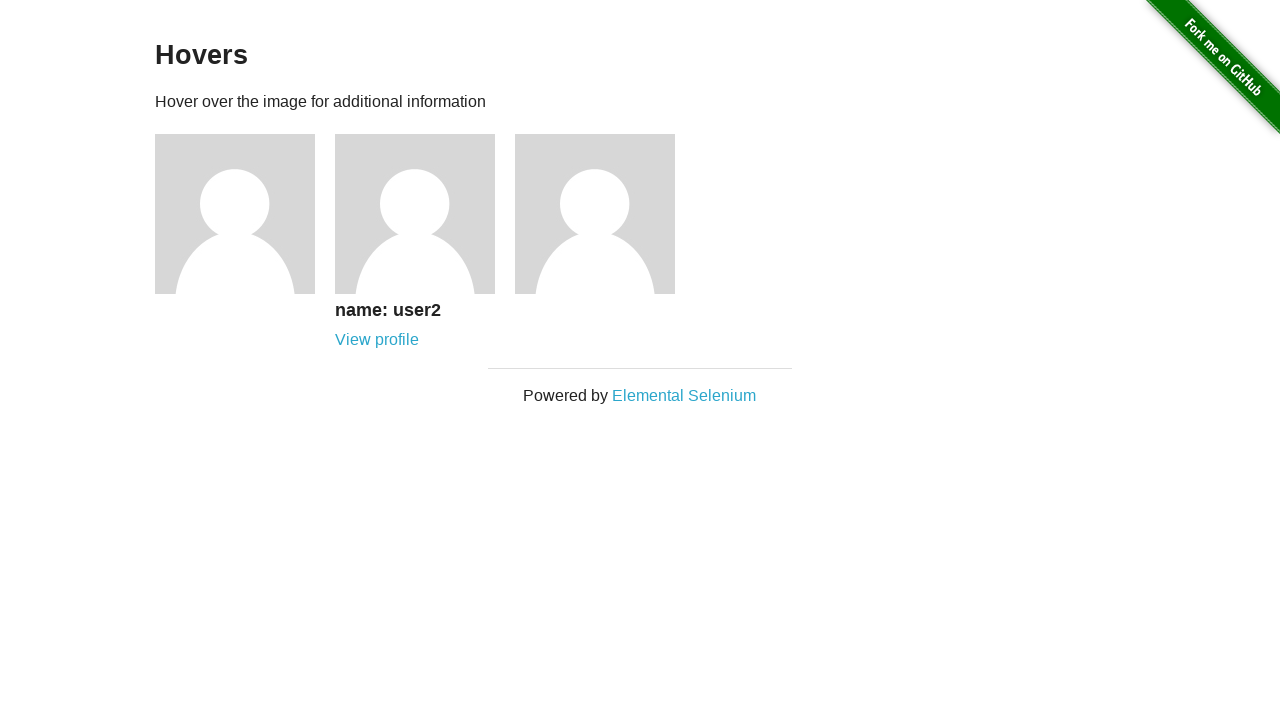

Verified second user's name is displayed in h5 element
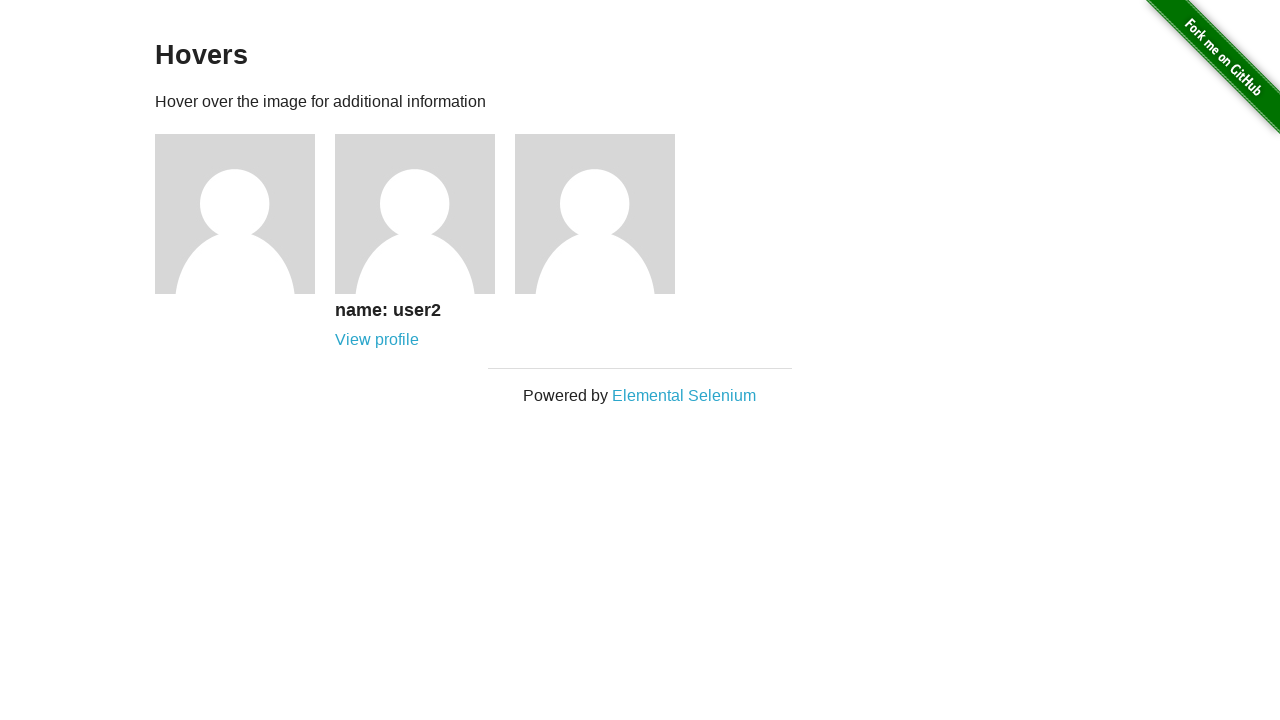

Clicked on second user's profile link at (377, 340) on (//div[@class='figure'])[2]//a
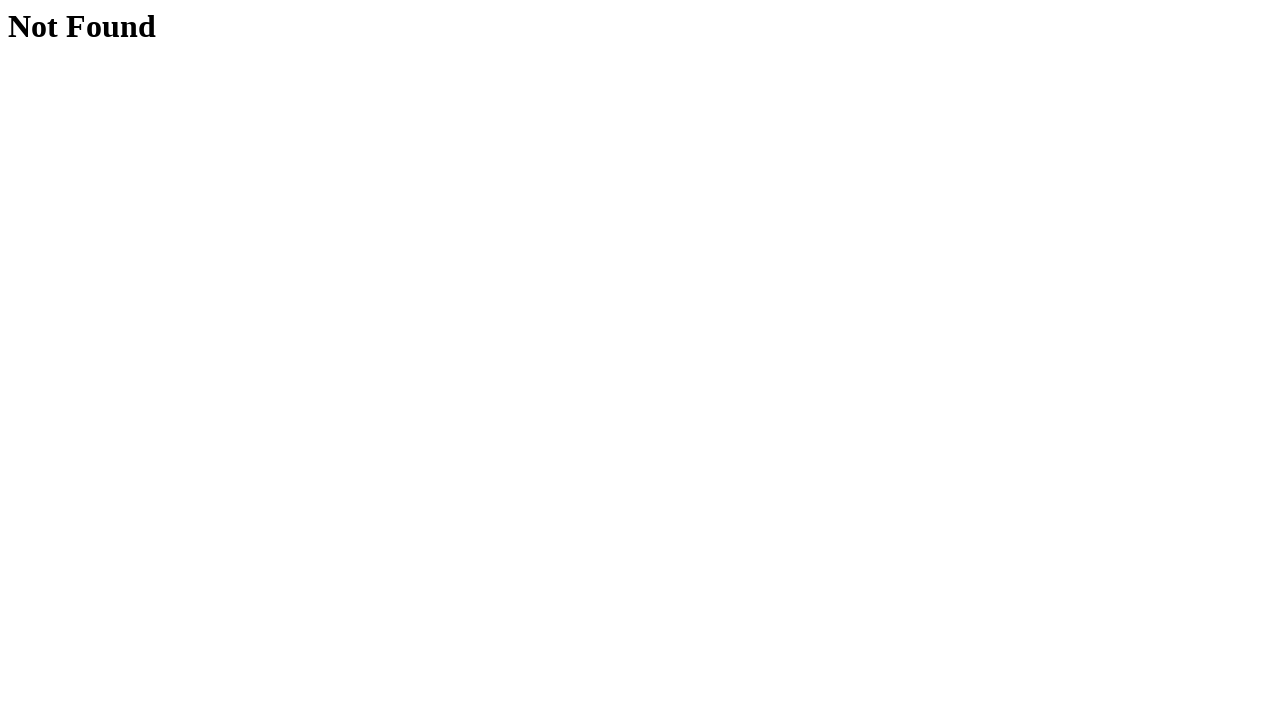

Second user's profile page loaded
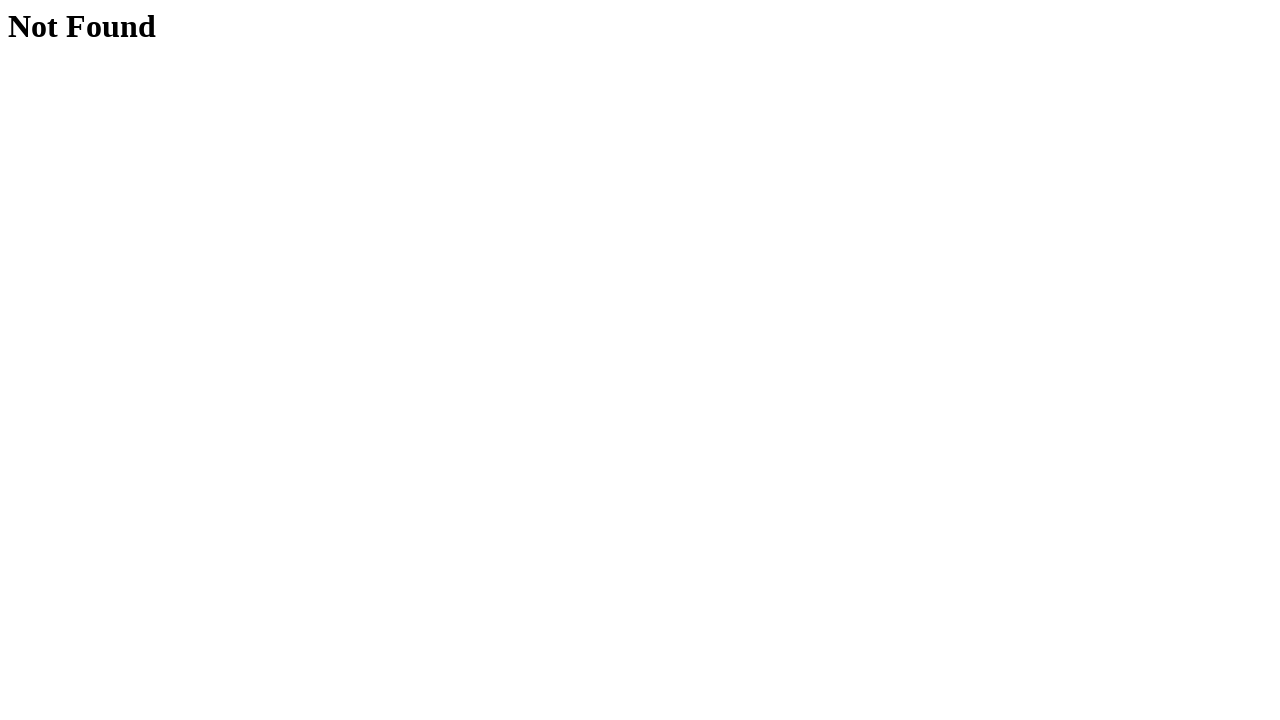

Navigated back to hovers page from second user's profile
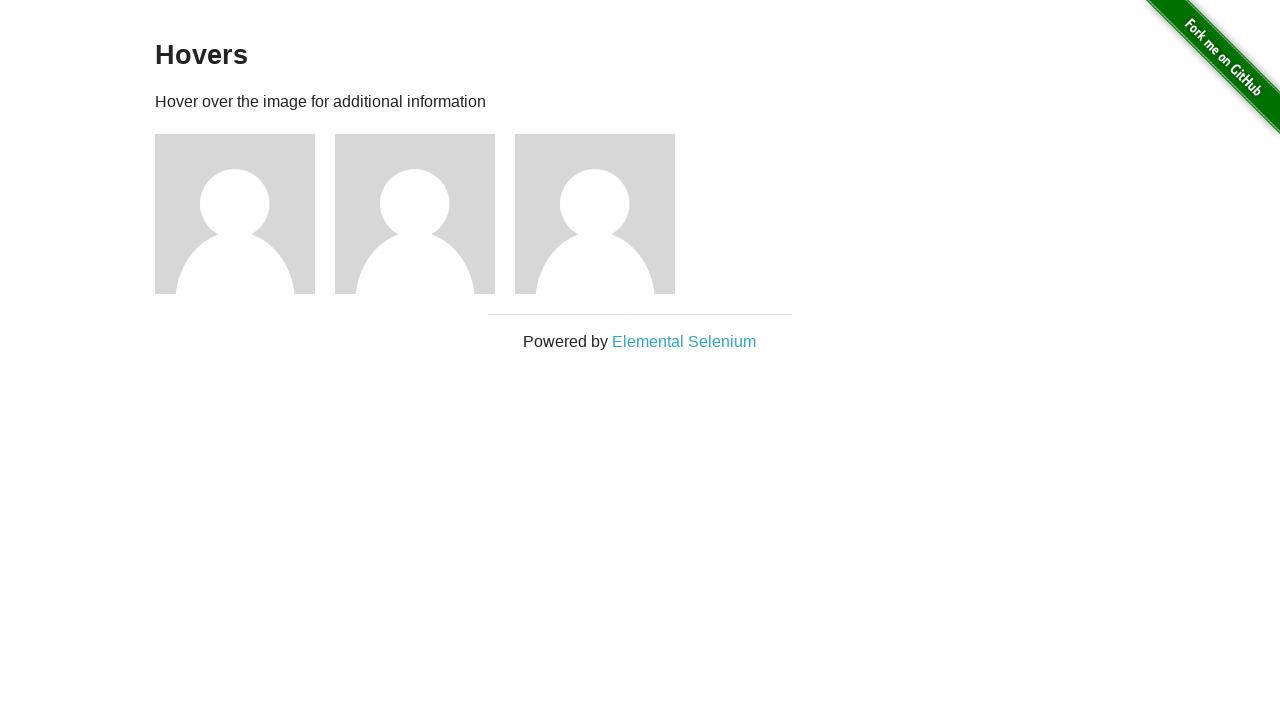

Hovered over third user avatar figure to reveal hidden information at (605, 214) on (//div[@class='figure'])[3]
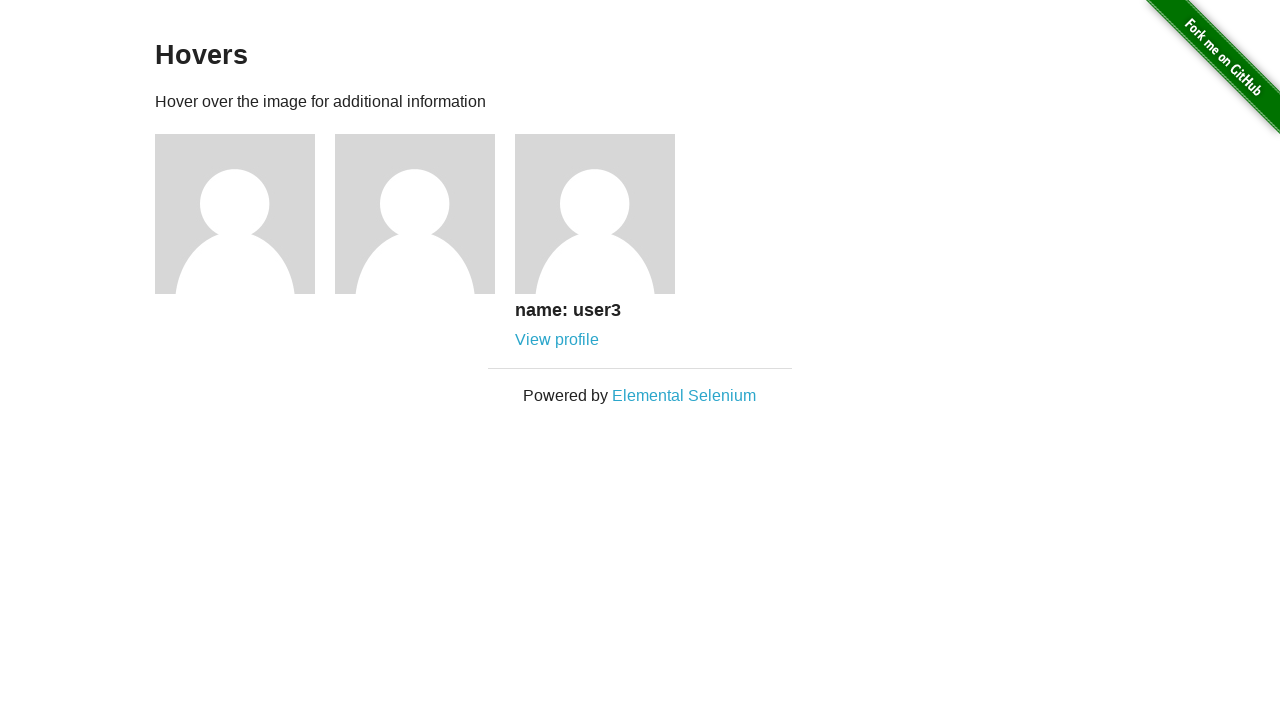

Verified third user's name is displayed in h5 element
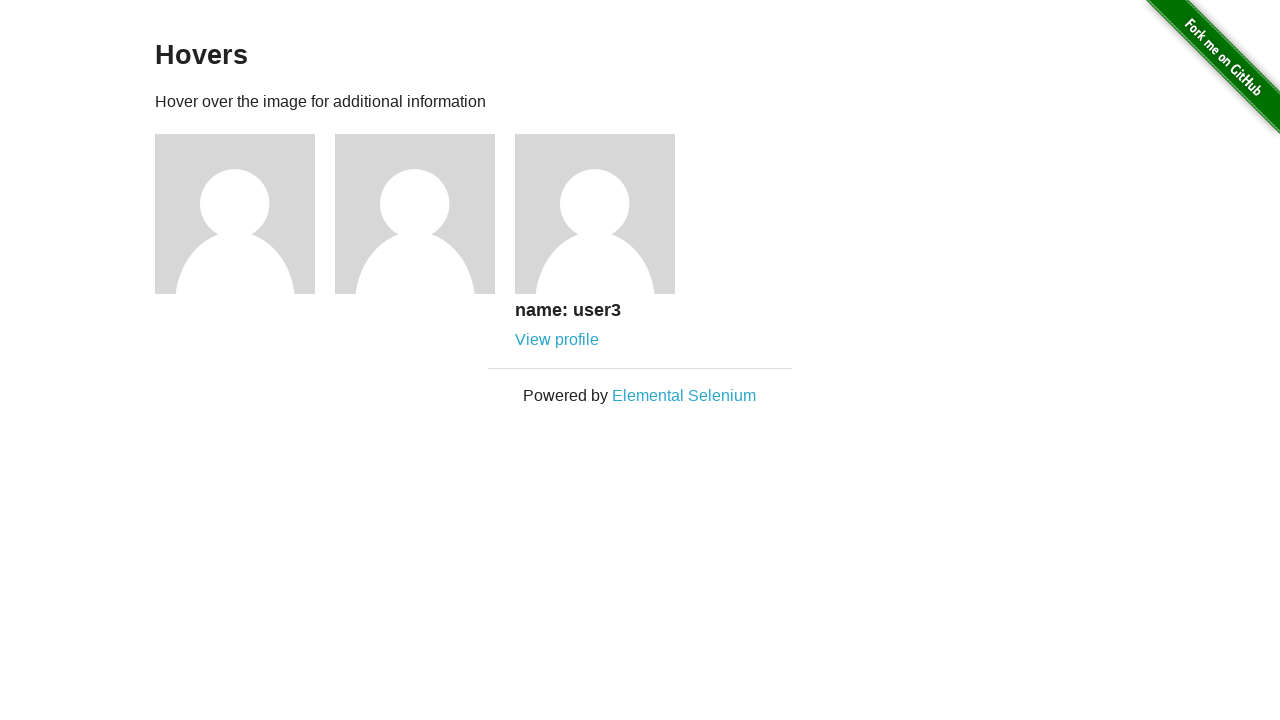

Clicked on third user's profile link at (557, 340) on (//div[@class='figure'])[3]//a
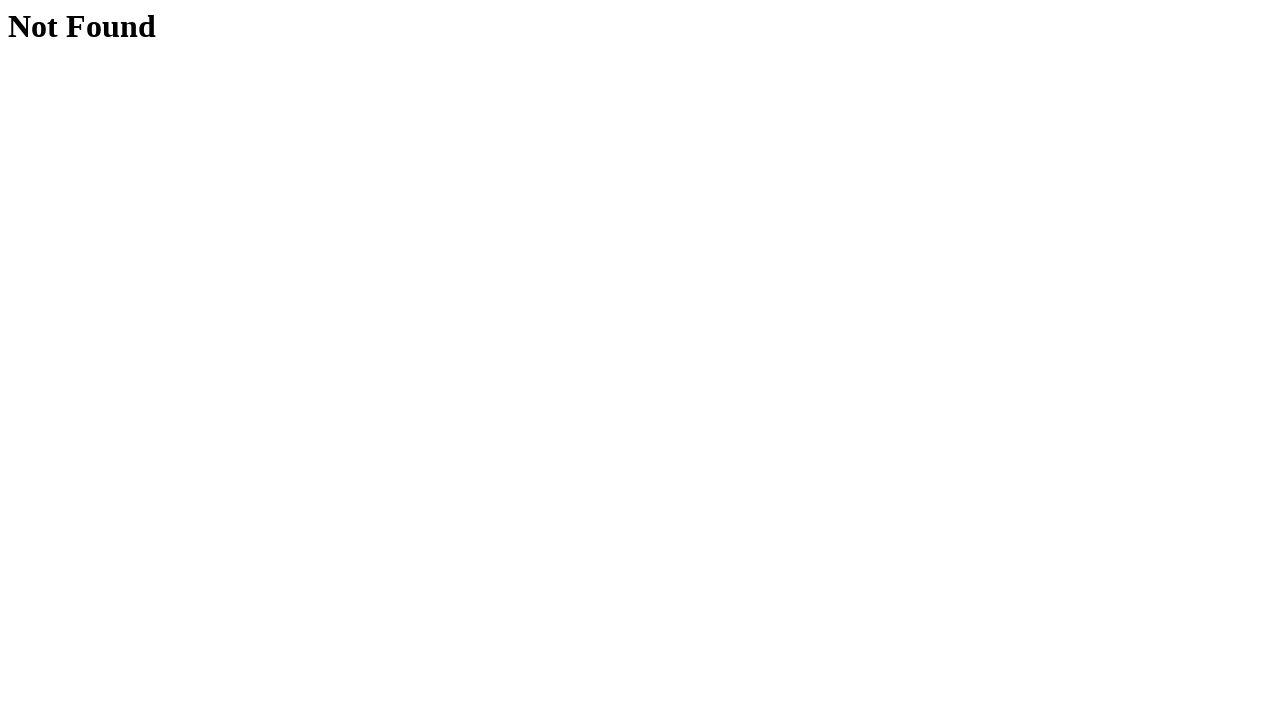

Third user's profile page loaded
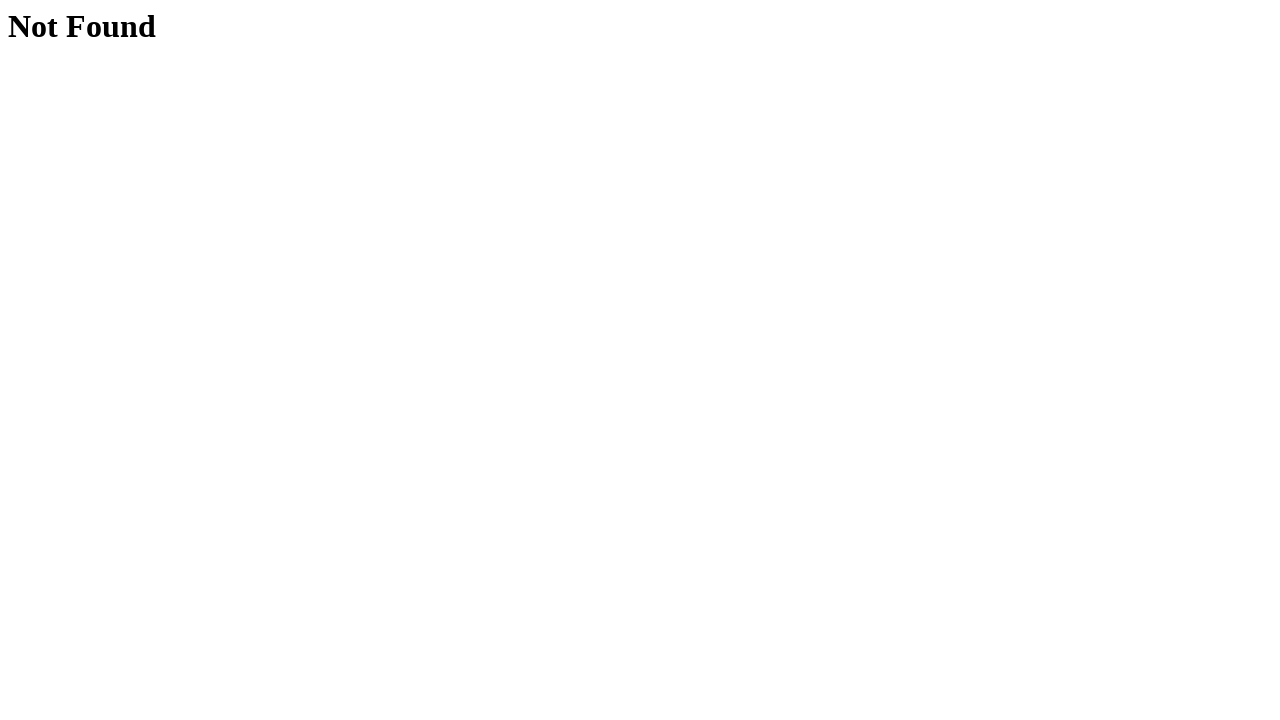

Navigated back to hovers page from third user's profile
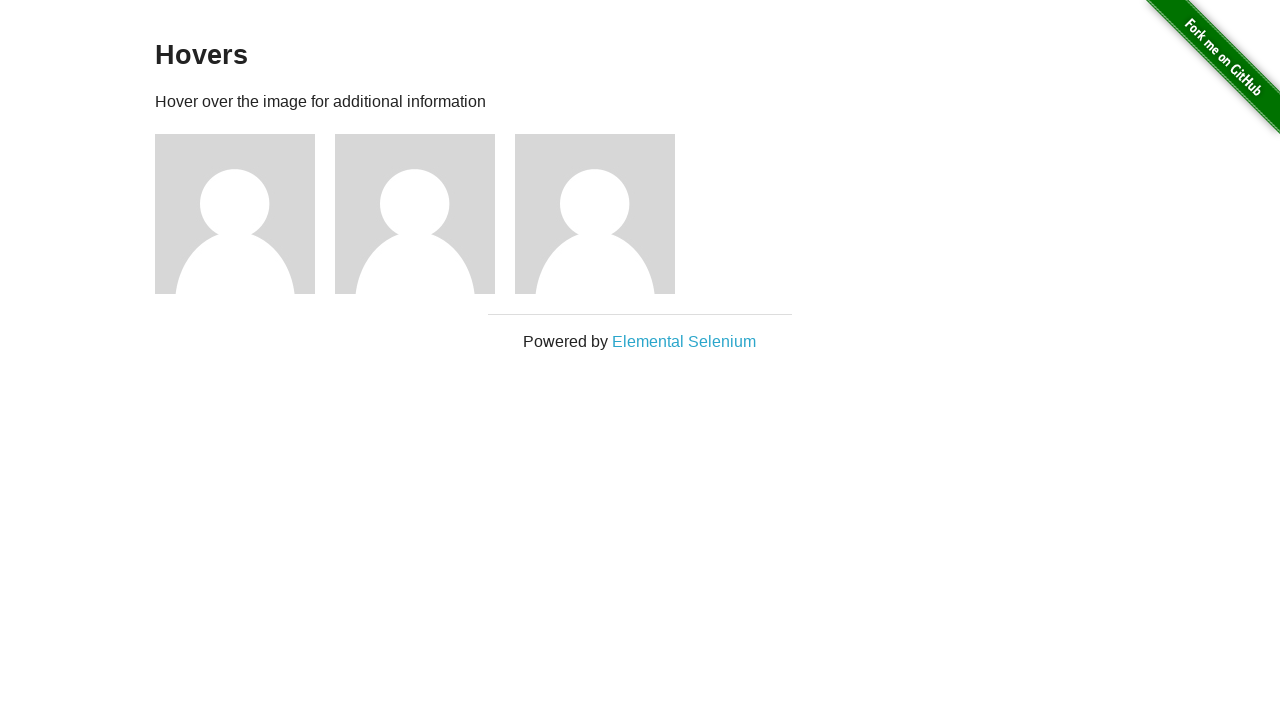

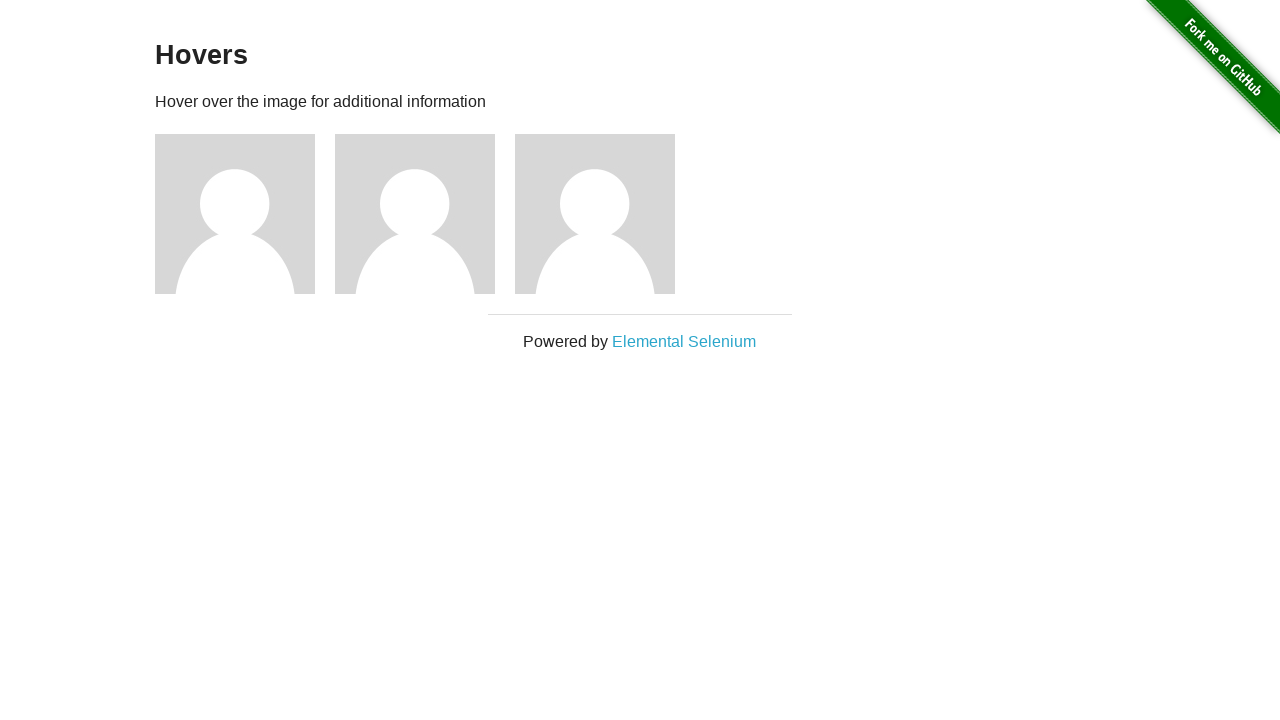